Tests browser window handling by clicking a button that opens a new window, then switches between windows to verify the window titles

Starting URL: https://demoqa.com/browser-windows

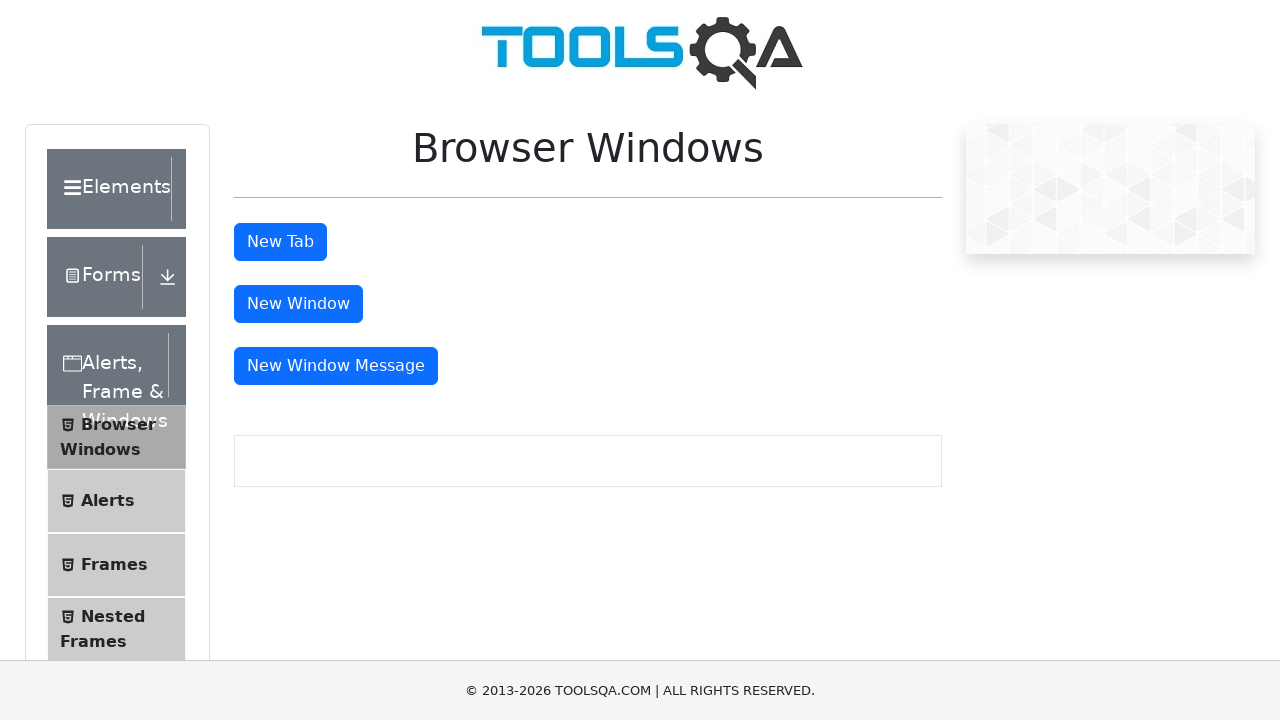

Clicked 'New Window' button to open a new browser window at (298, 304) on #windowButton
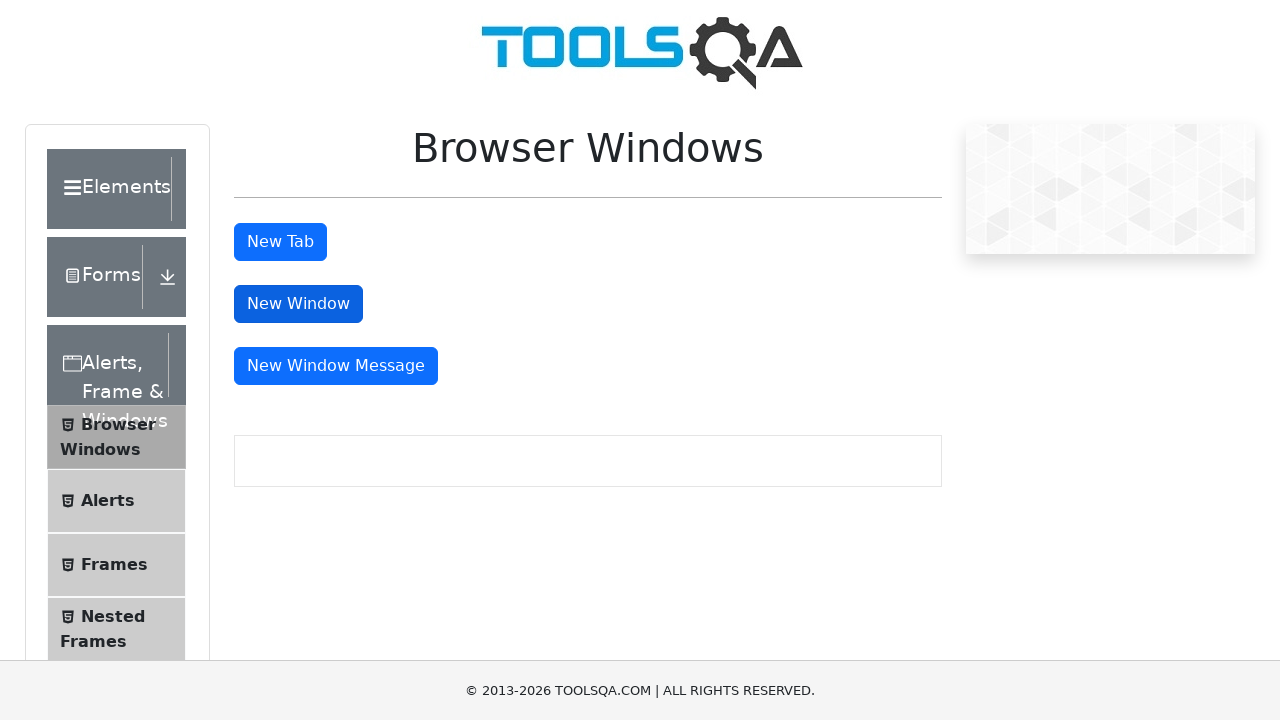

Waited for new window to open
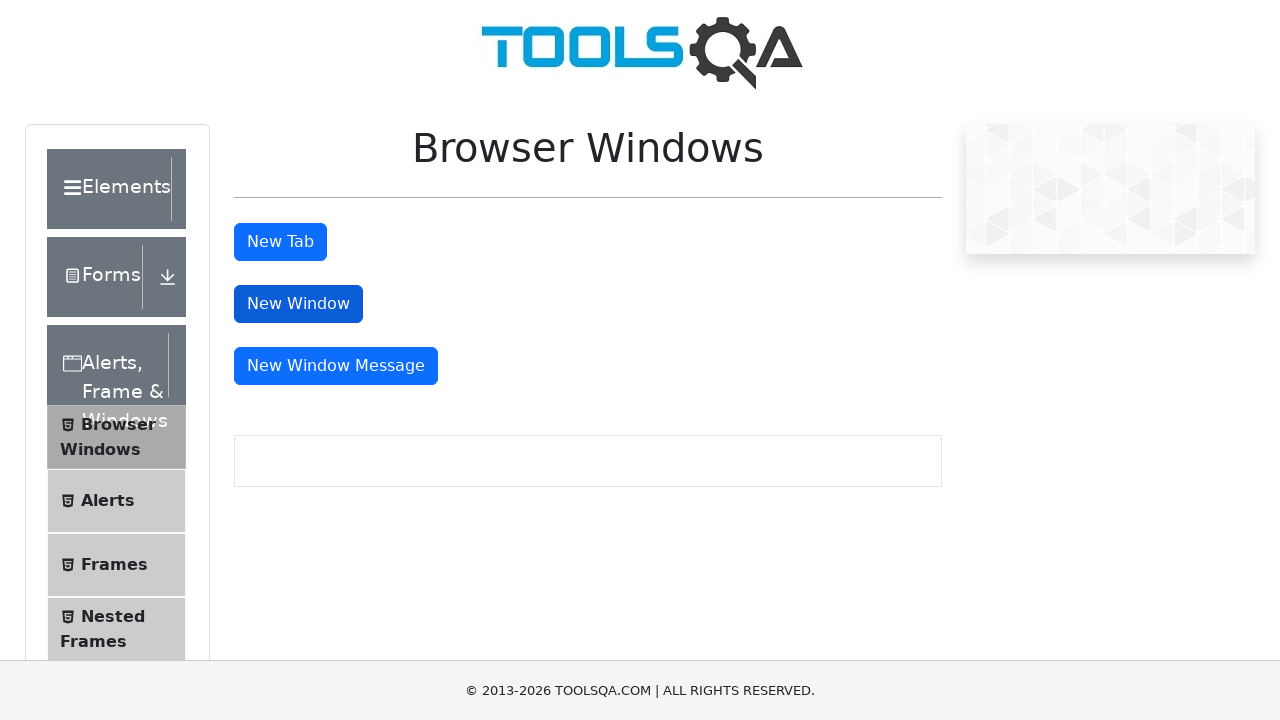

Retrieved all open browser windows from context
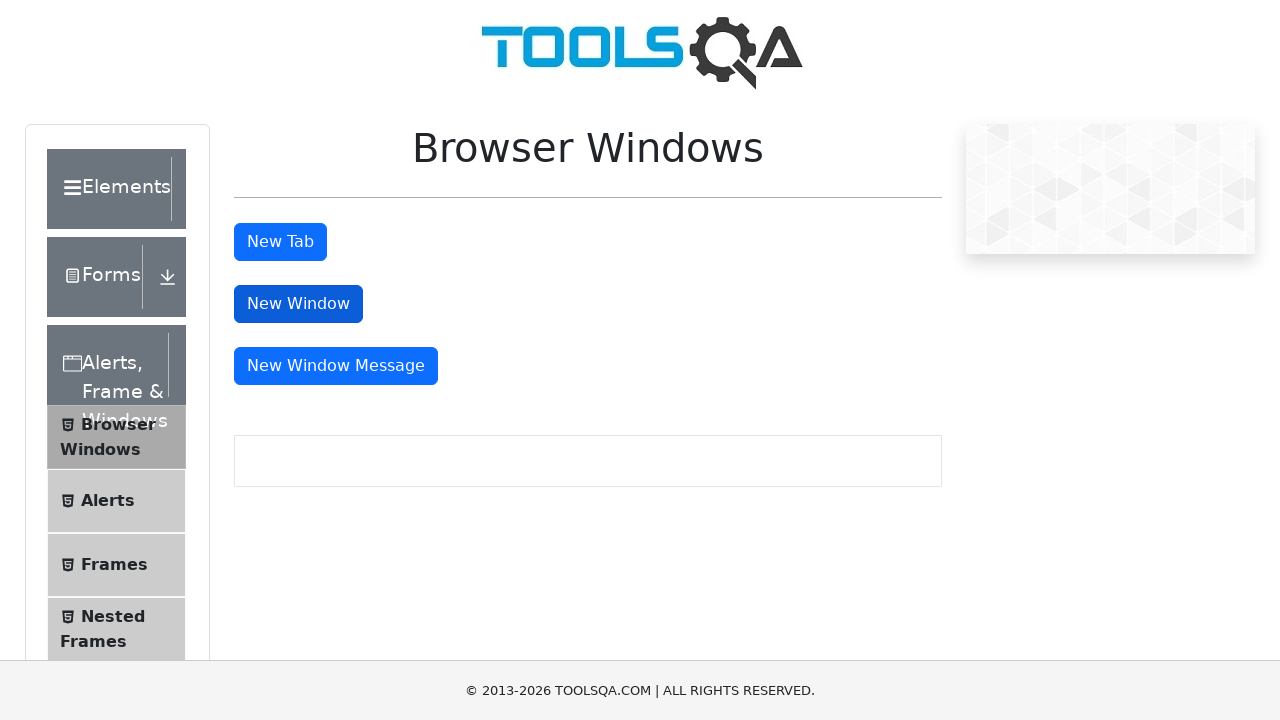

Retrieved window title: 'demosite'
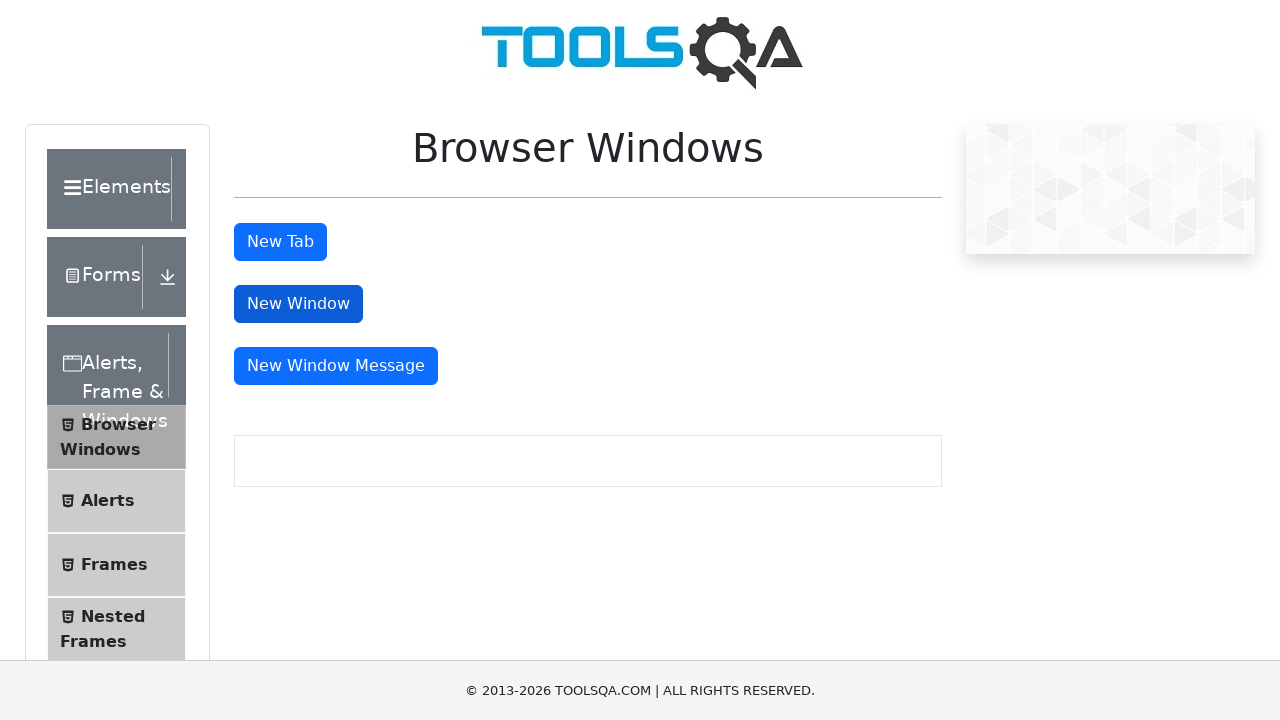

Retrieved window title: ''
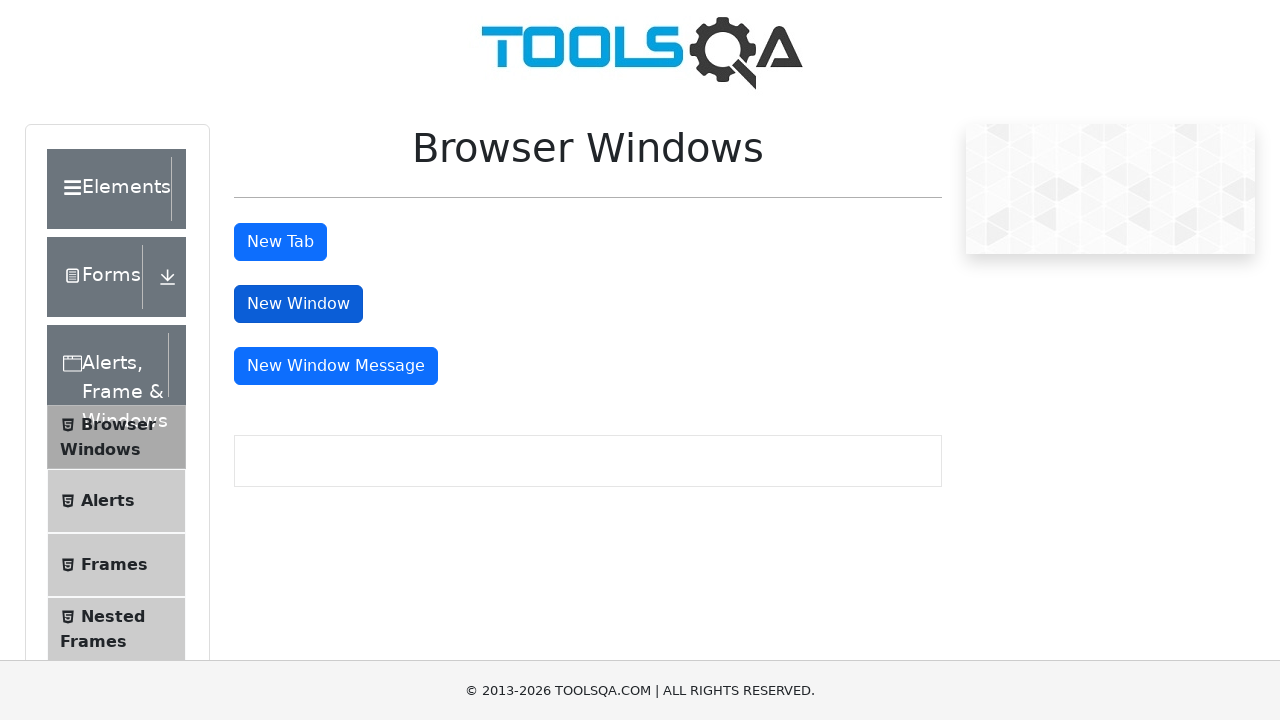

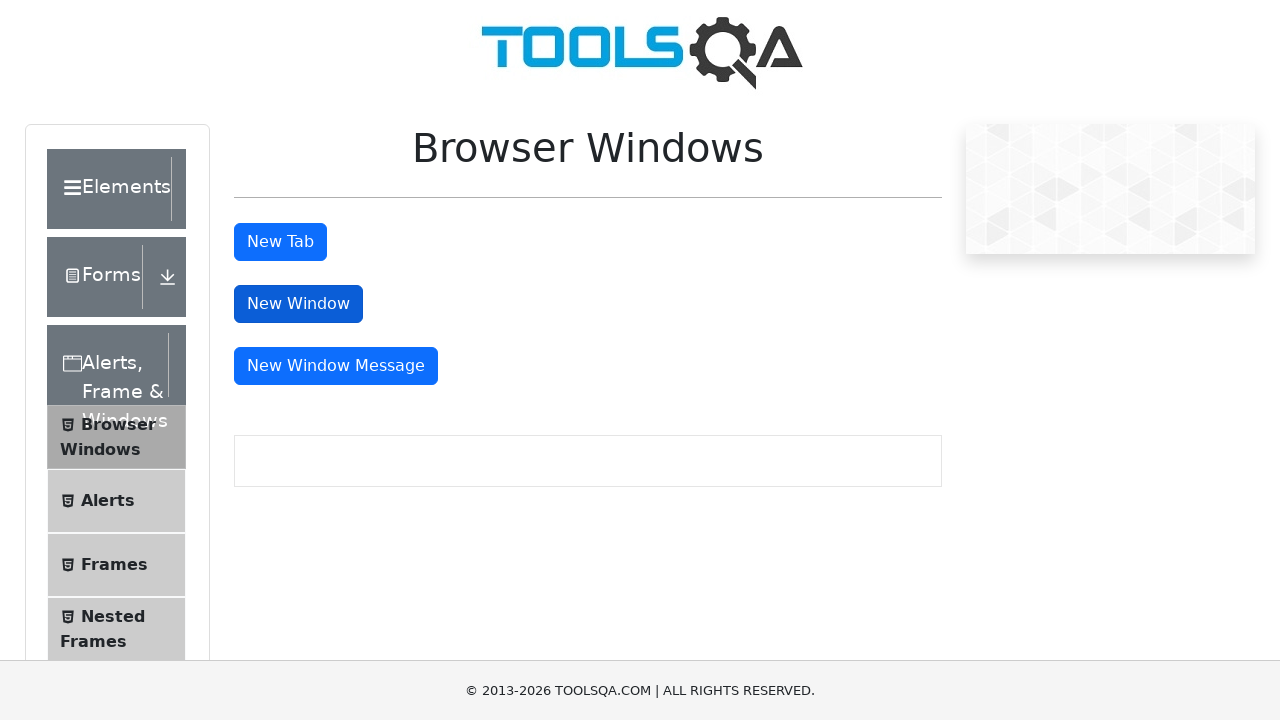